Tests double-click functionality on a button and verifies the success message appears

Starting URL: https://demoqa.com/buttons

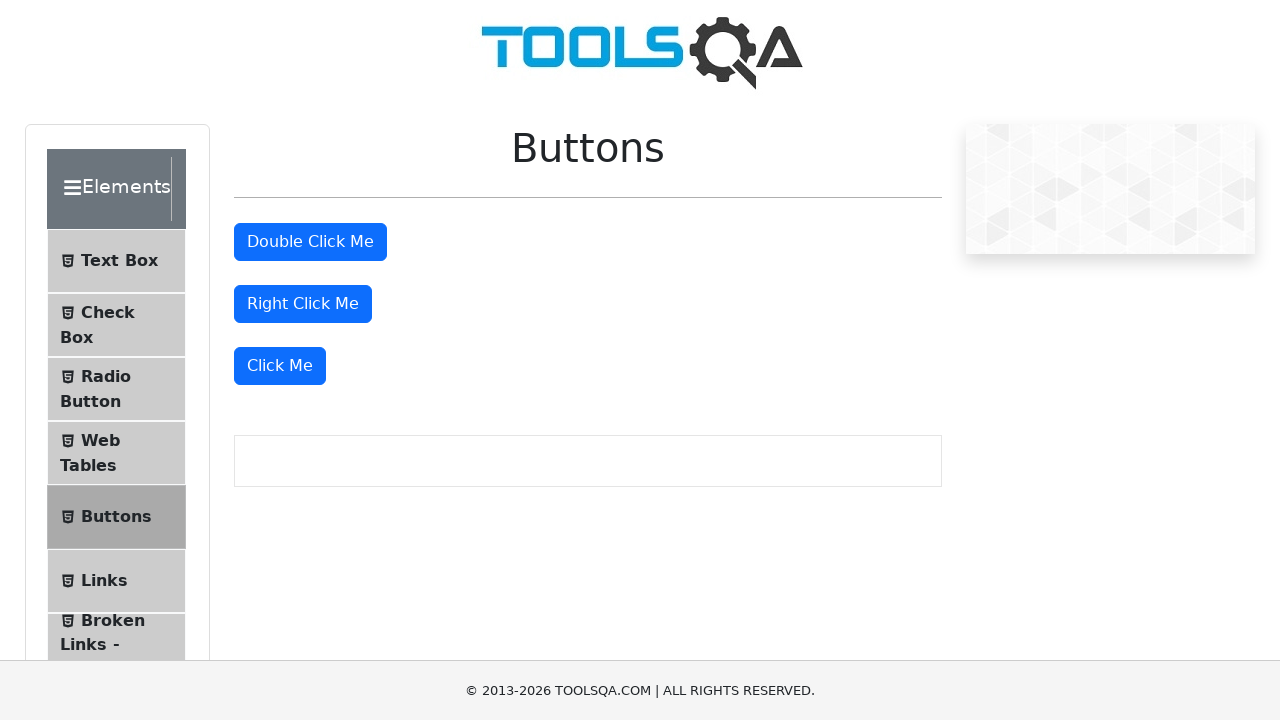

Double-clicked the 'Double Click Me' button at (310, 242) on xpath=//button[text()='Double Click Me']
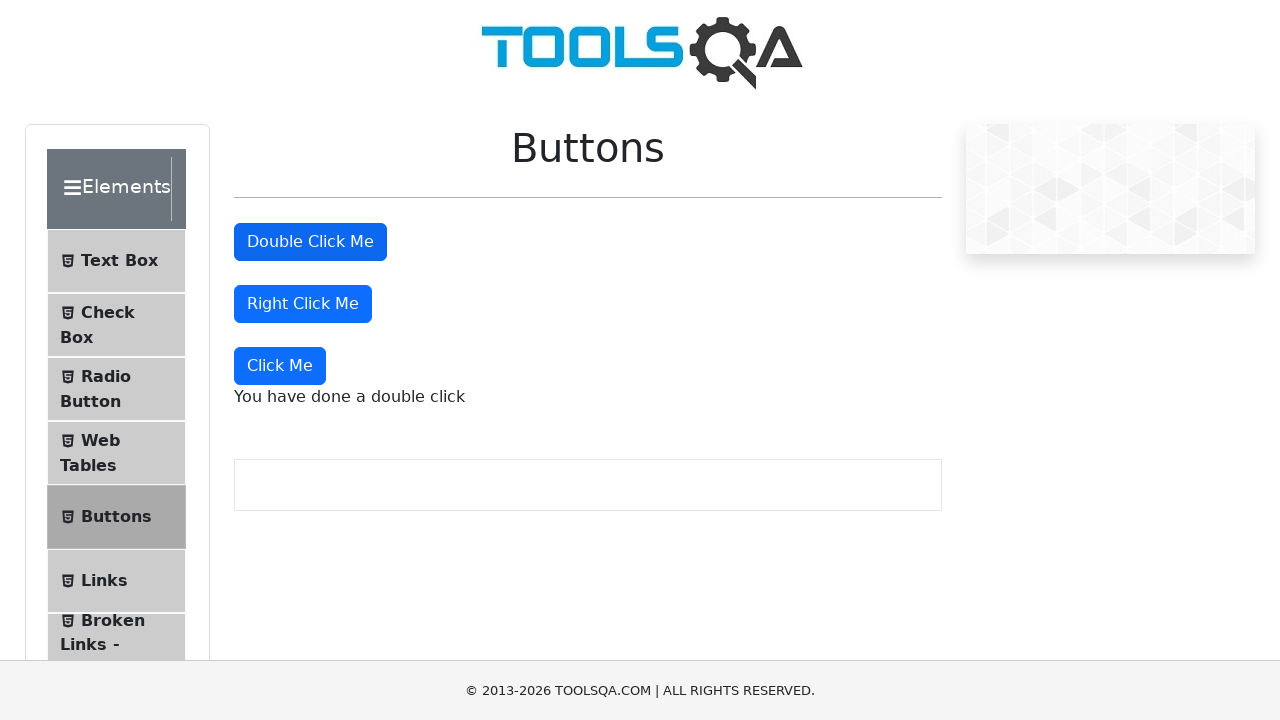

Success message 'You have done a double click' appeared and is visible
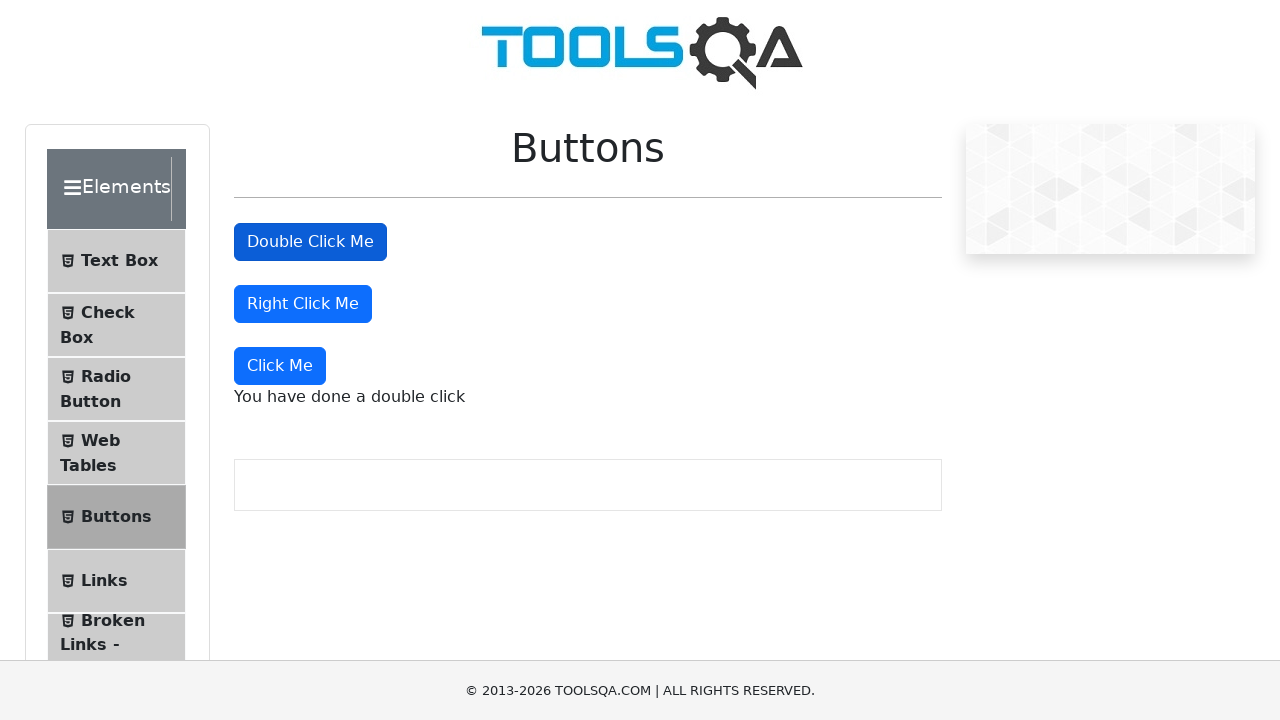

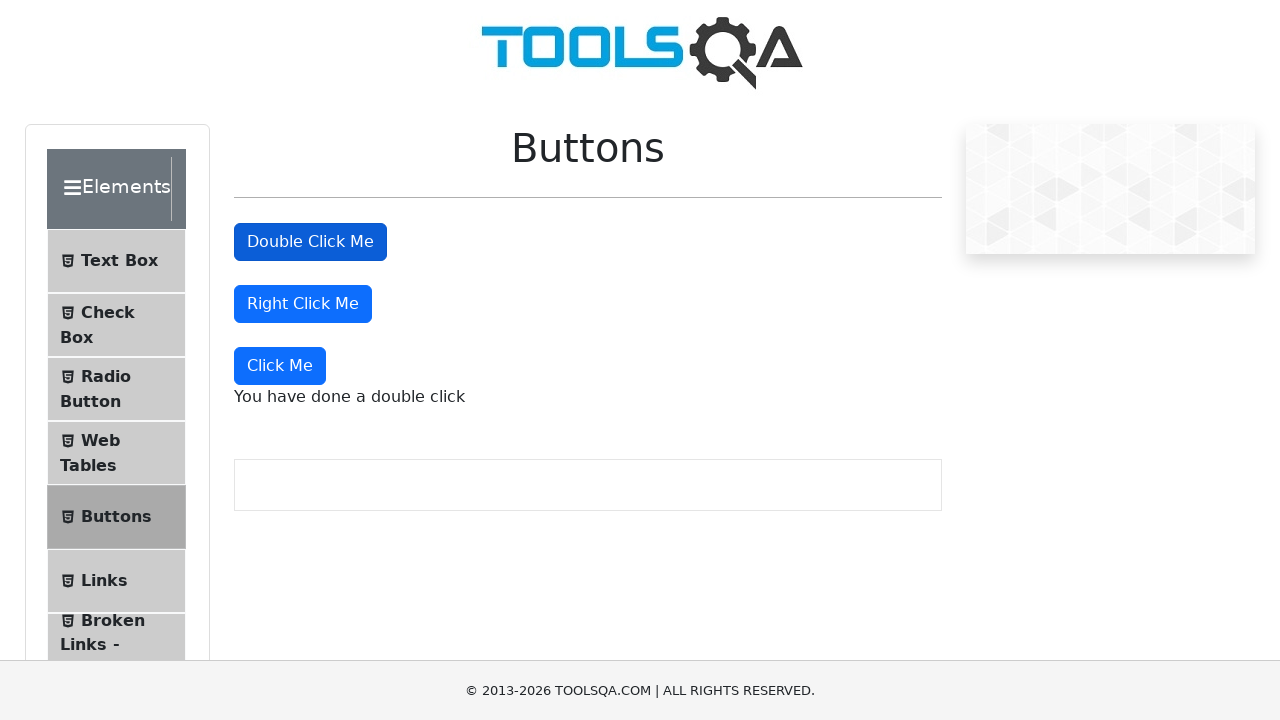